Navigates to embroidered paintings, filters by Urban Landscape genre, clicks on the Tram Track painting to view its details and verify the style is Realism.

Starting URL: https://artnow.ru

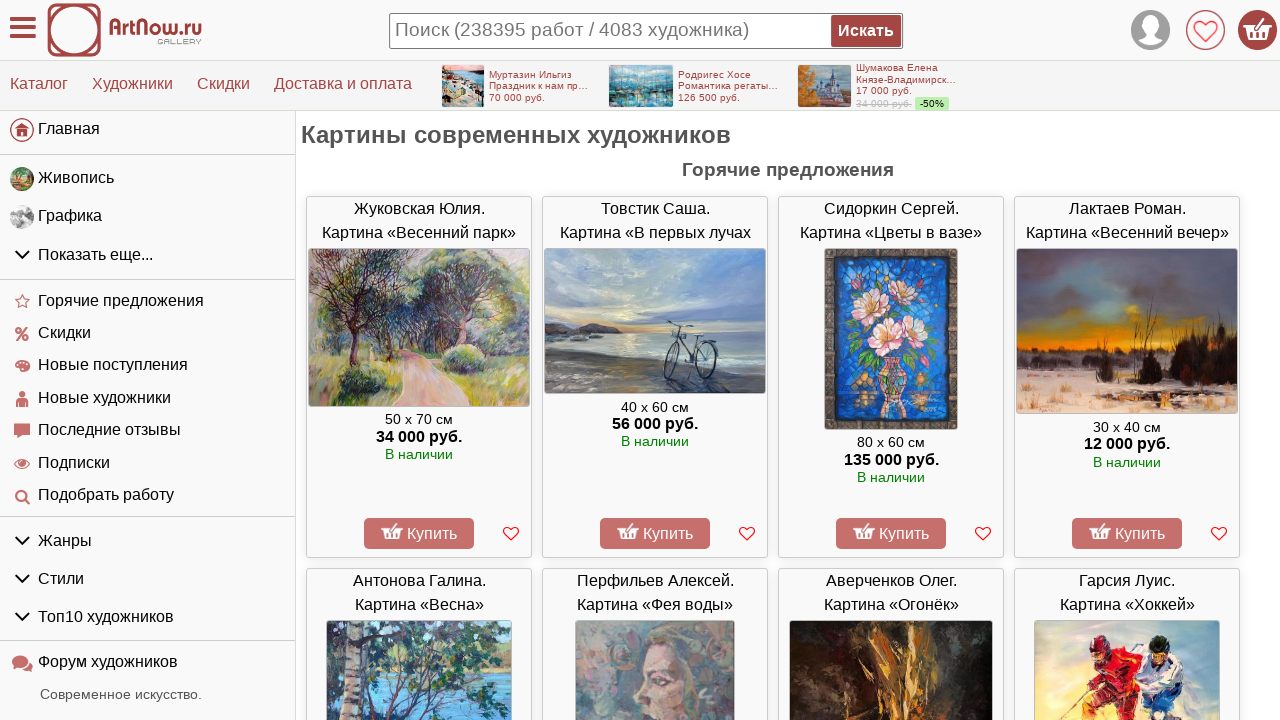

Opened art categories drop-down list at (148, 255) on #left_container > div > ul:nth-child(2) > li.menu-group.gids > div
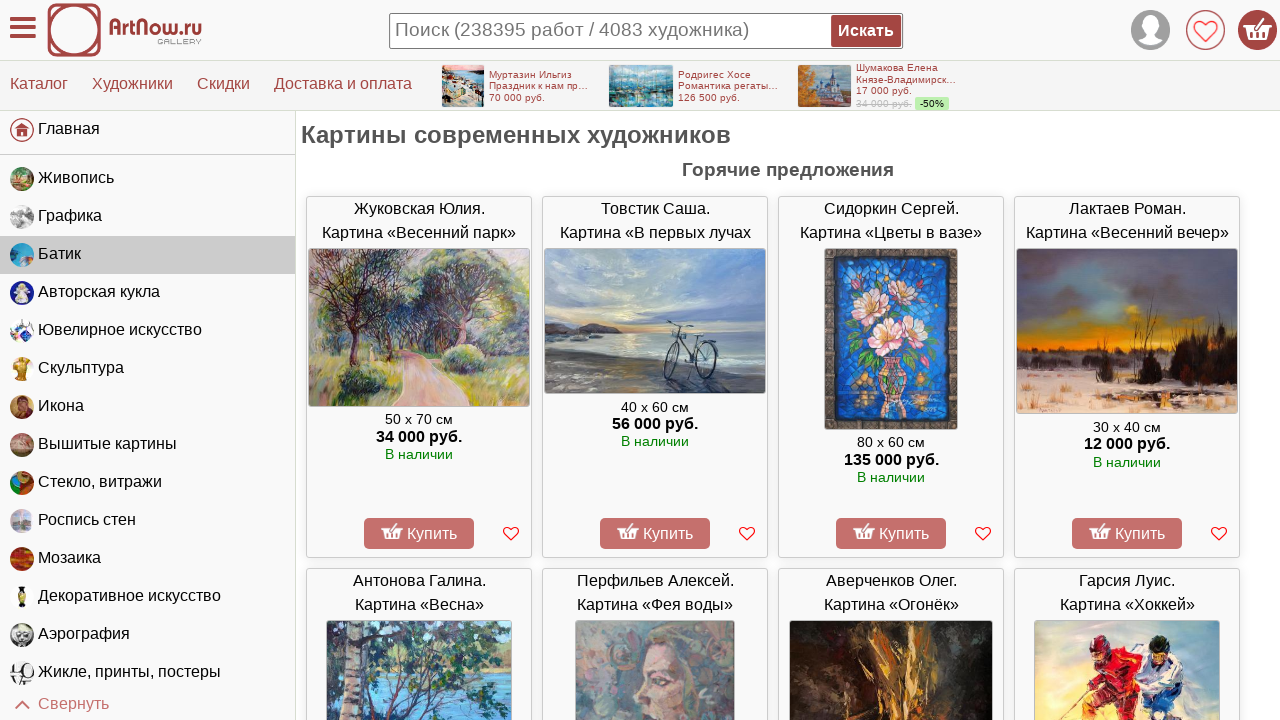

Navigated to embroidered paintings section at (148, 445) on #left_container > div > ul:nth-child(2) > li:nth-child(8) > a
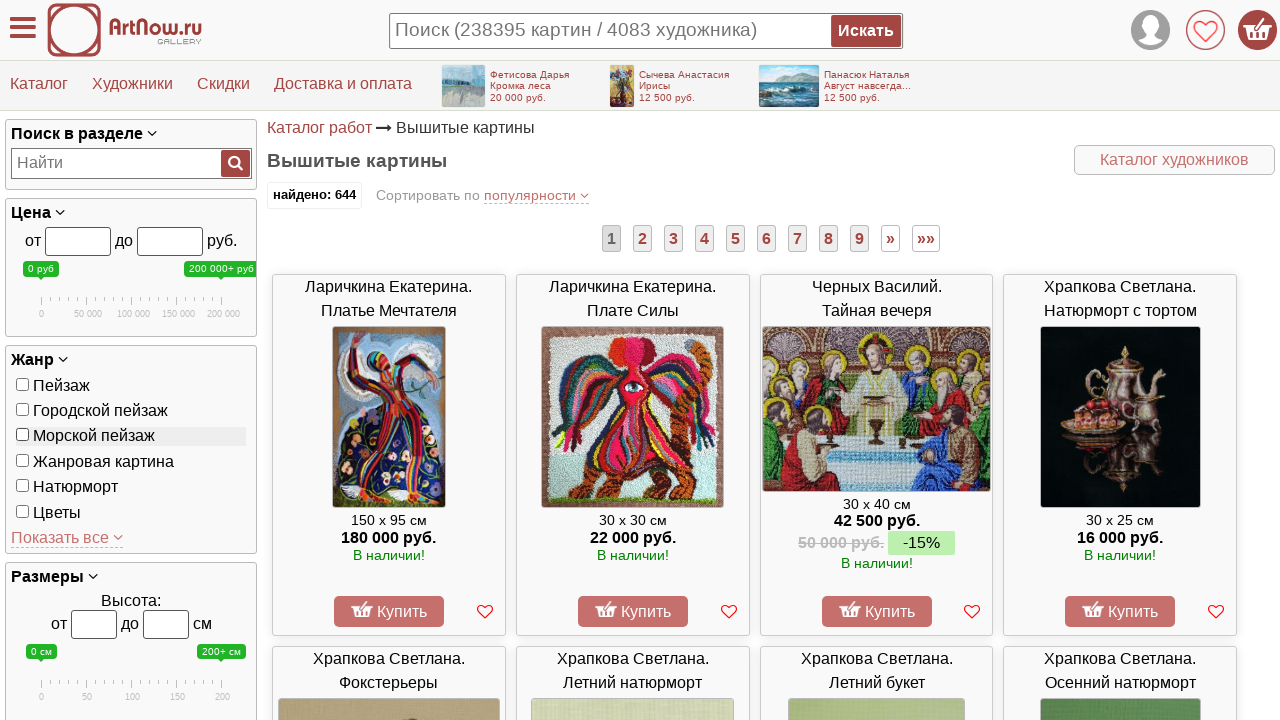

Selected Urban Landscape genre filter at (131, 411) on #genrebox > div > label:nth-child(2)
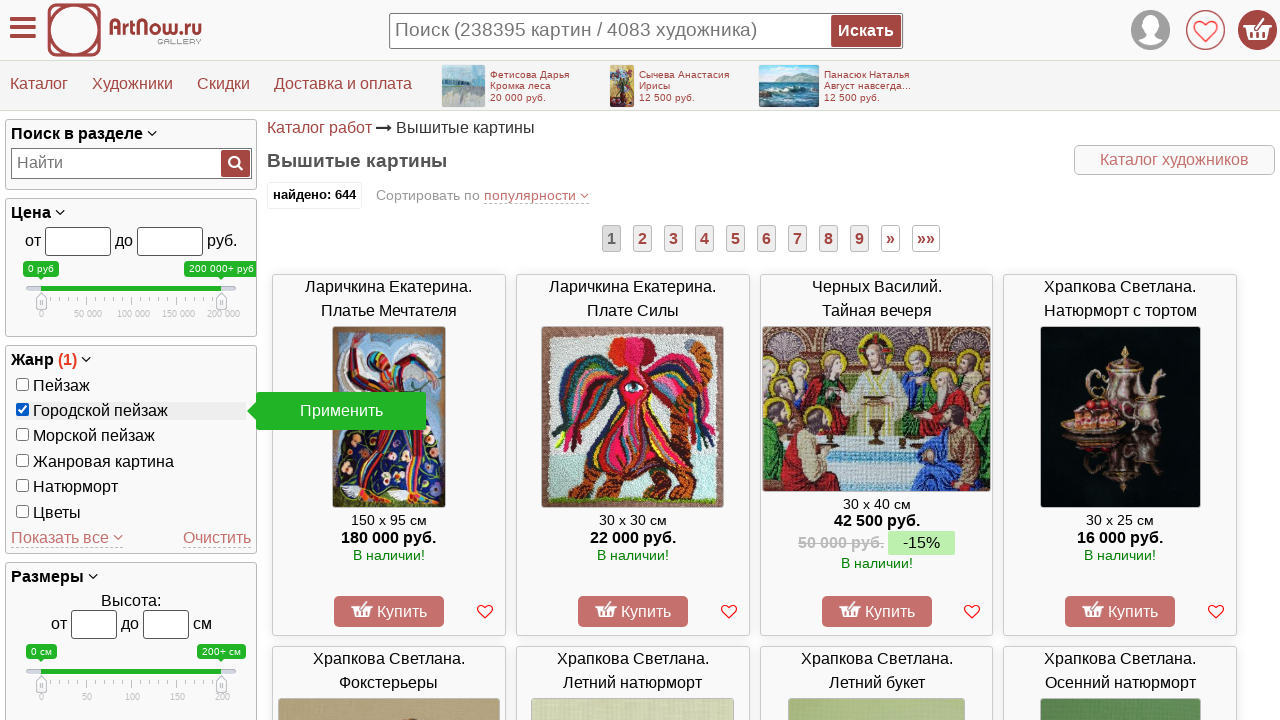

Applied genre filter by pressing Enter on #genrebox > div > label:nth-child(2)
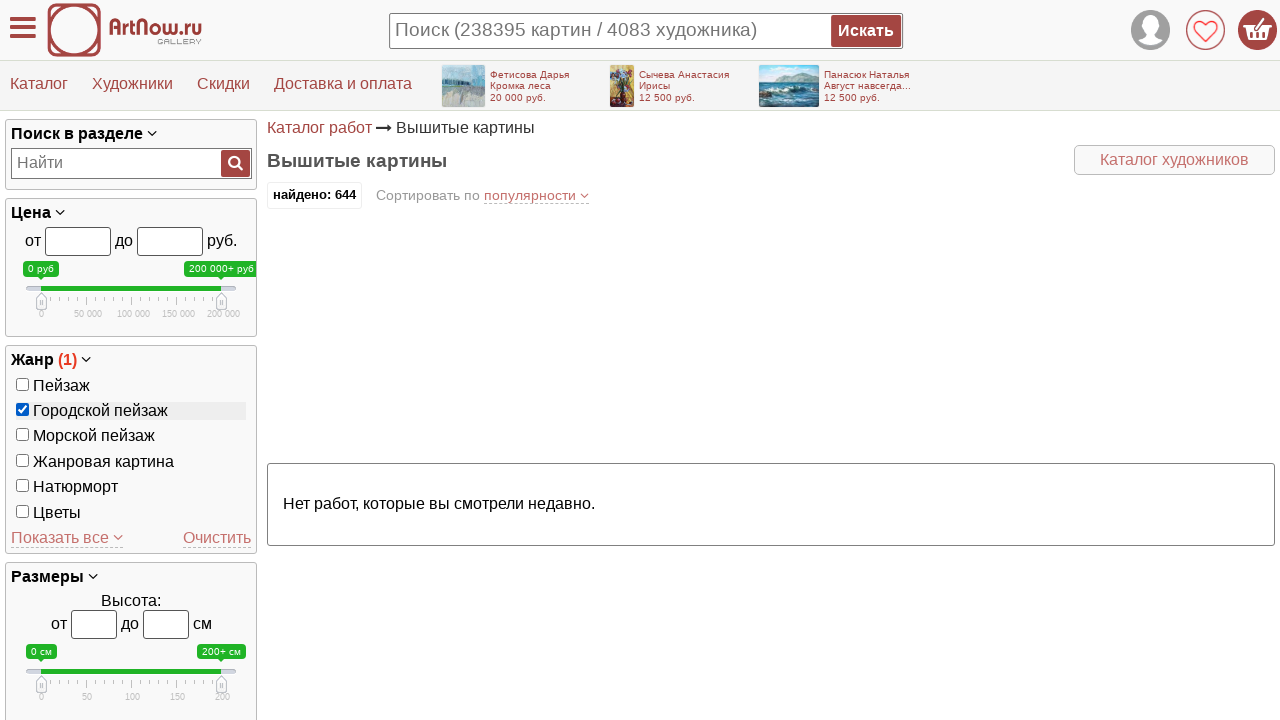

Waited 3 seconds for filtered results to load
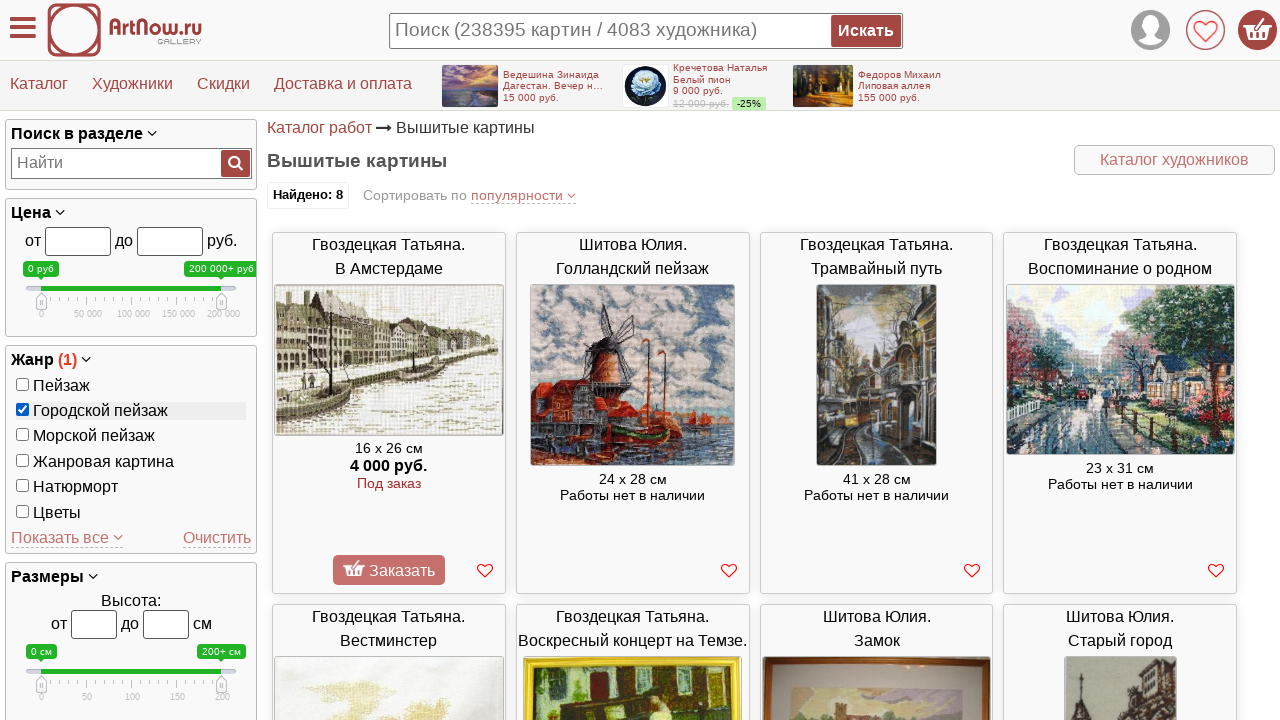

Clicked on Tram Track painting to view details at (877, 259) on #sa_container > div:nth-child(5) > a > div
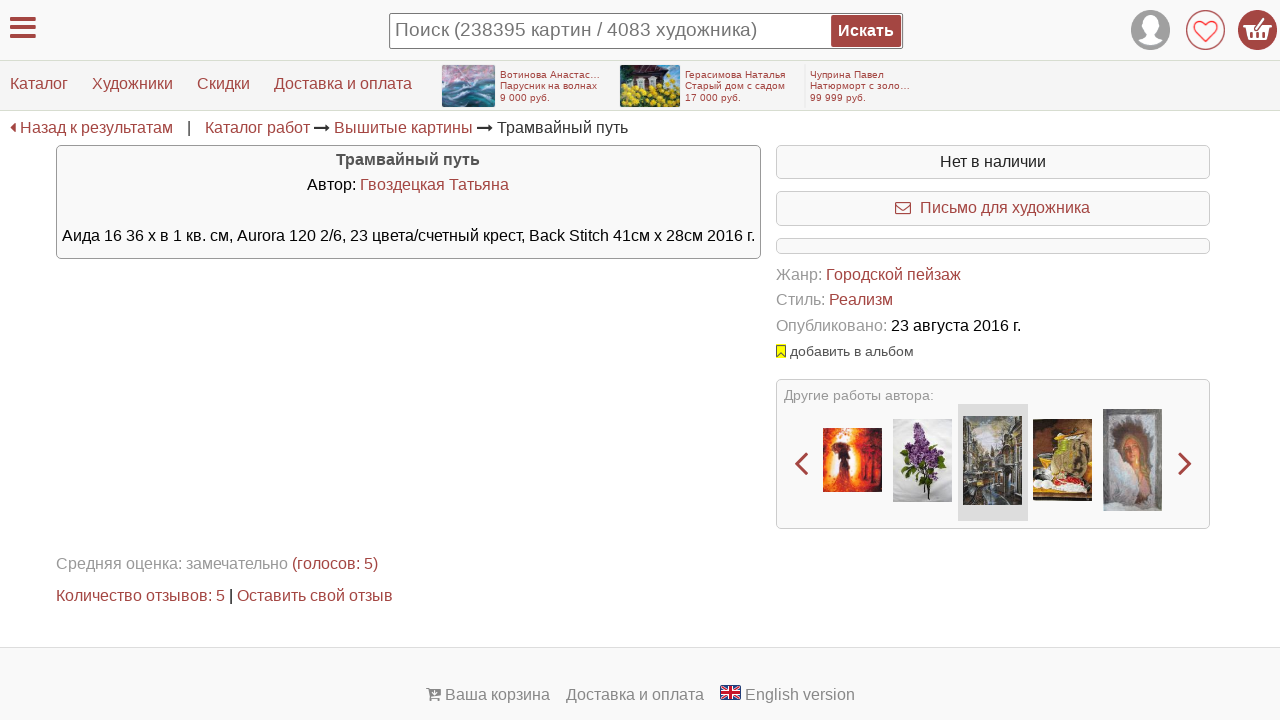

Painting details page loaded with networkidle state
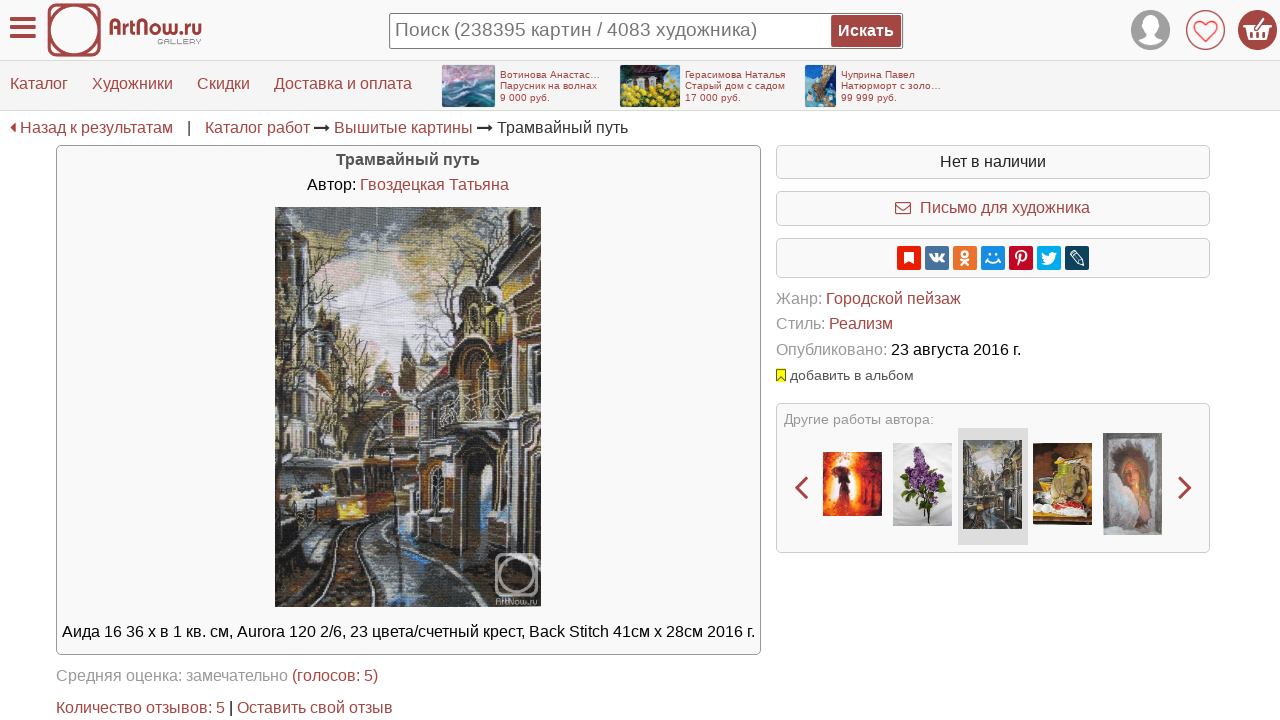

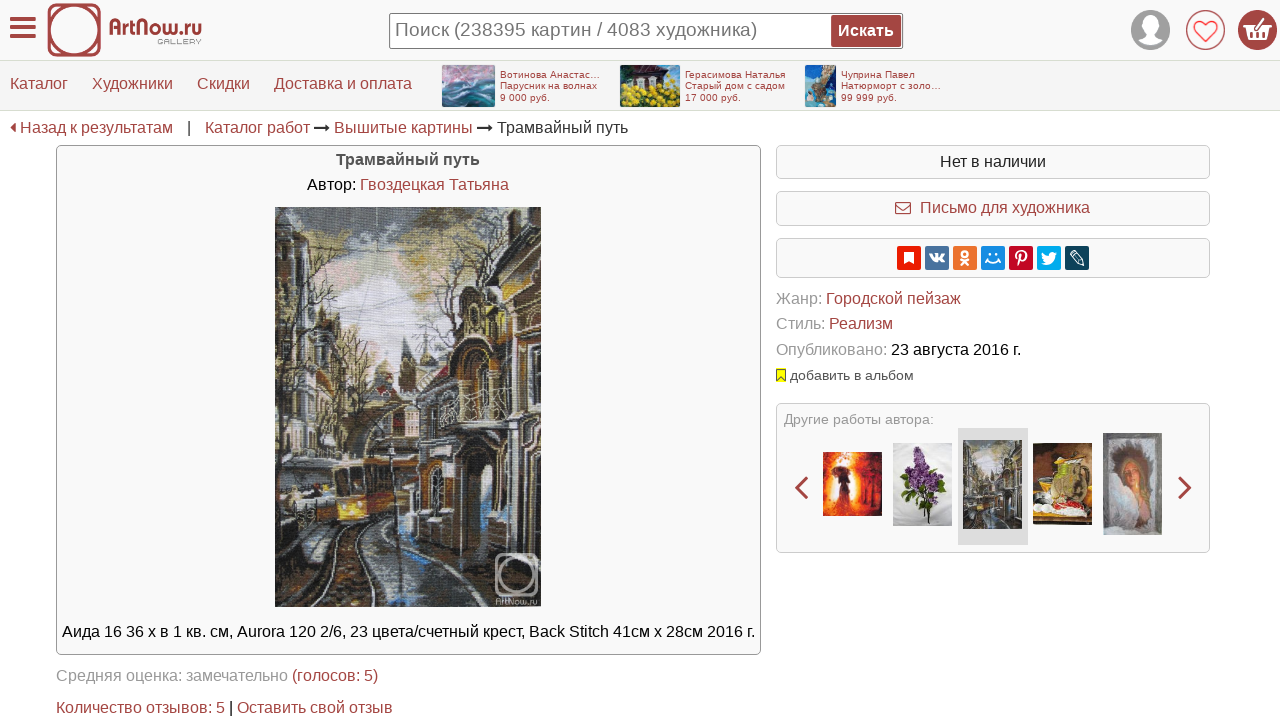